Tests drag and drop functionality by dragging an element to specific coordinates using offset

Starting URL: https://jqueryui.com/droppable

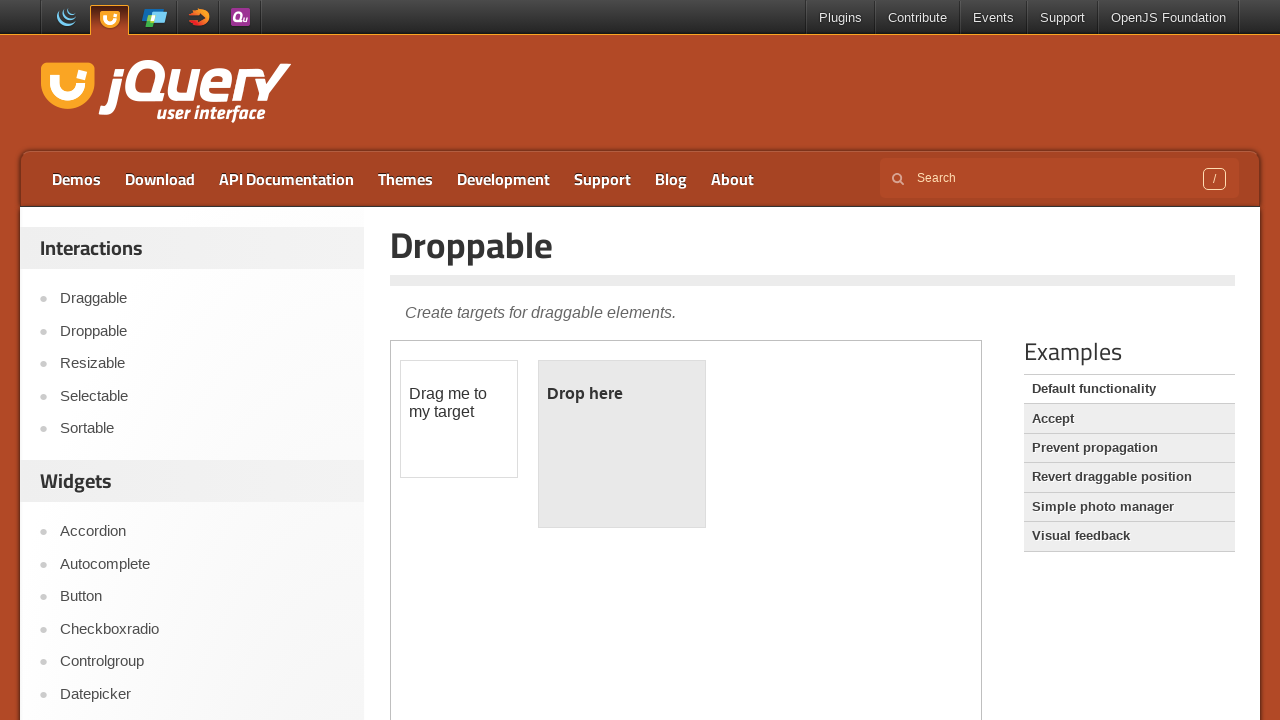

Waited for draggable element in iframe to load
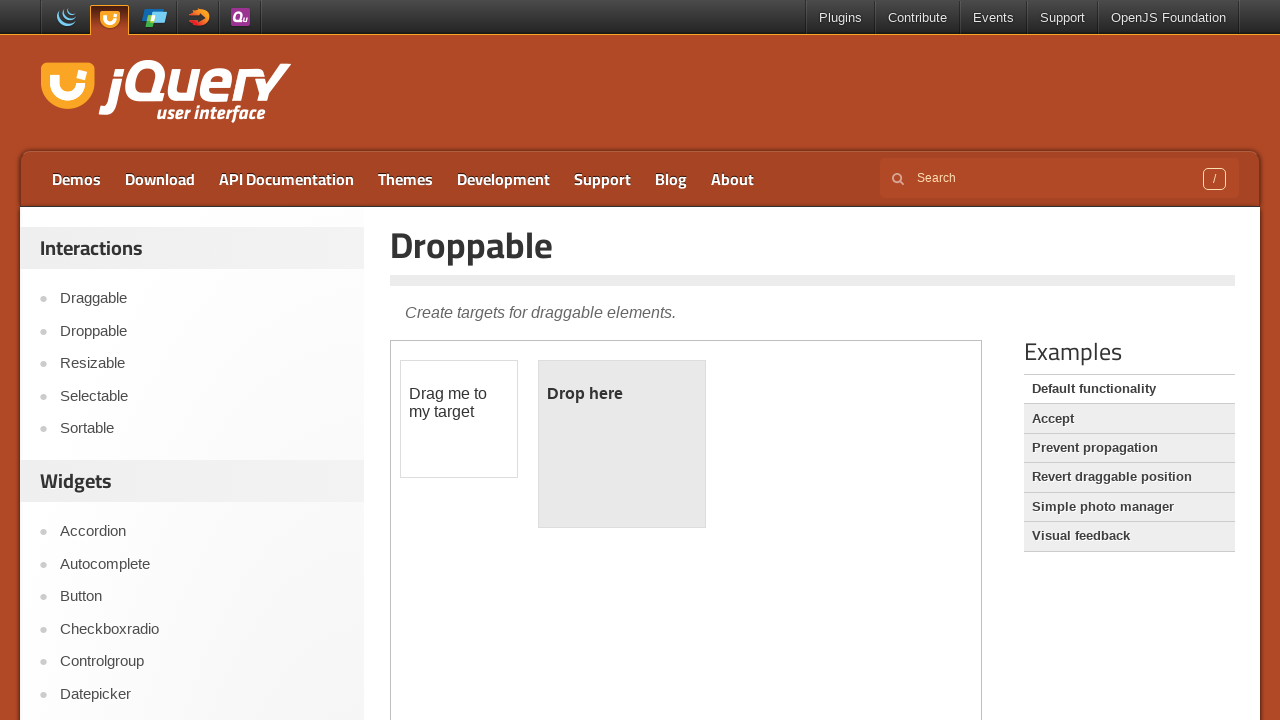

Selected iframe frame for drag and drop test
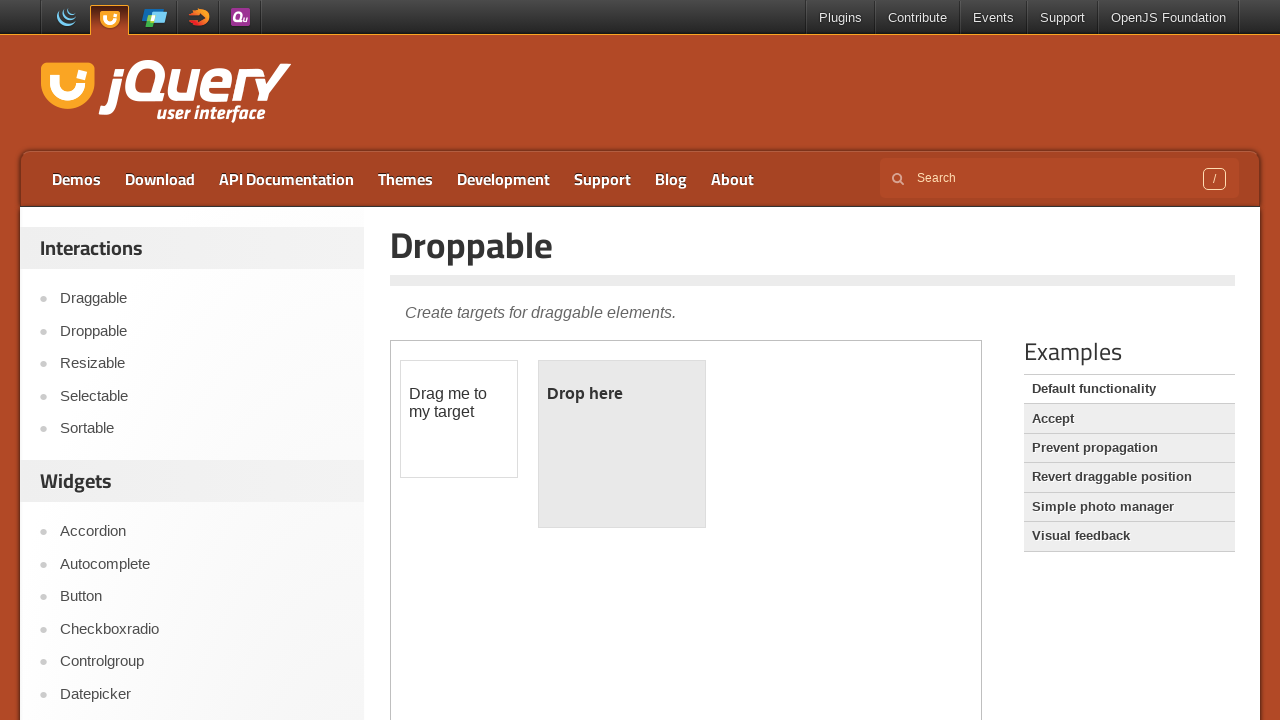

Located draggable element in frame
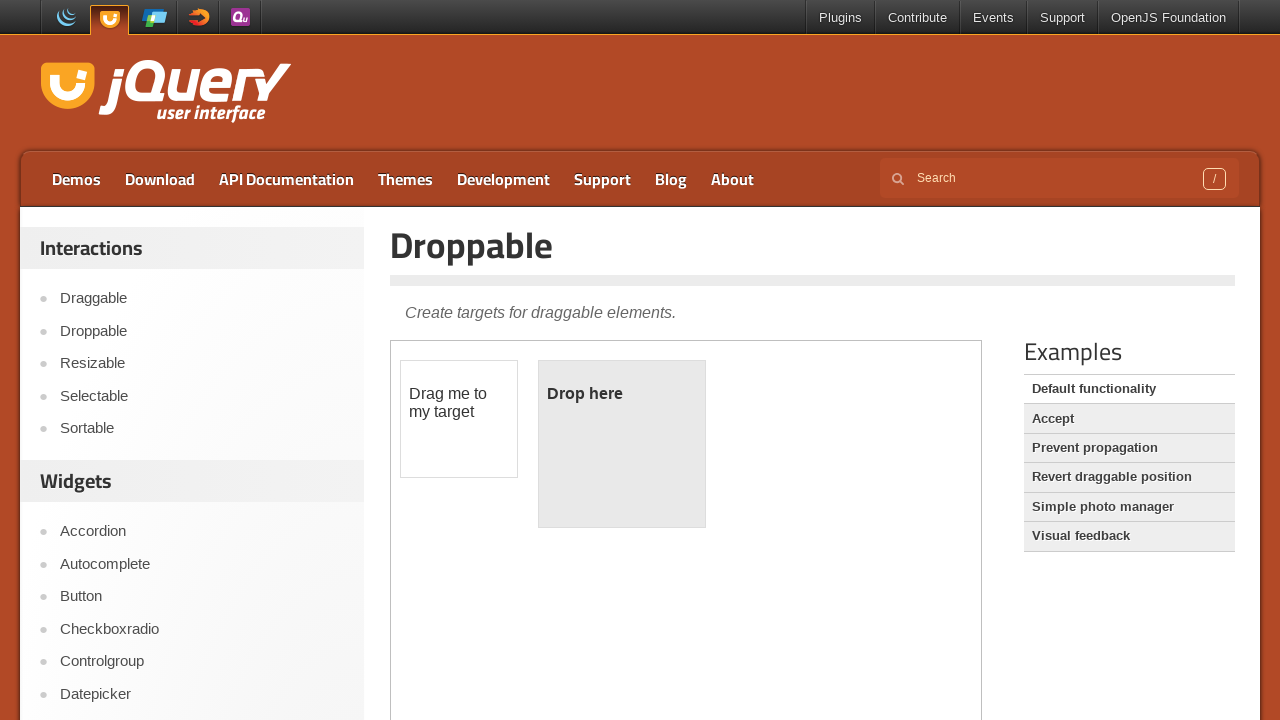

Retrieved bounding box of draggable element
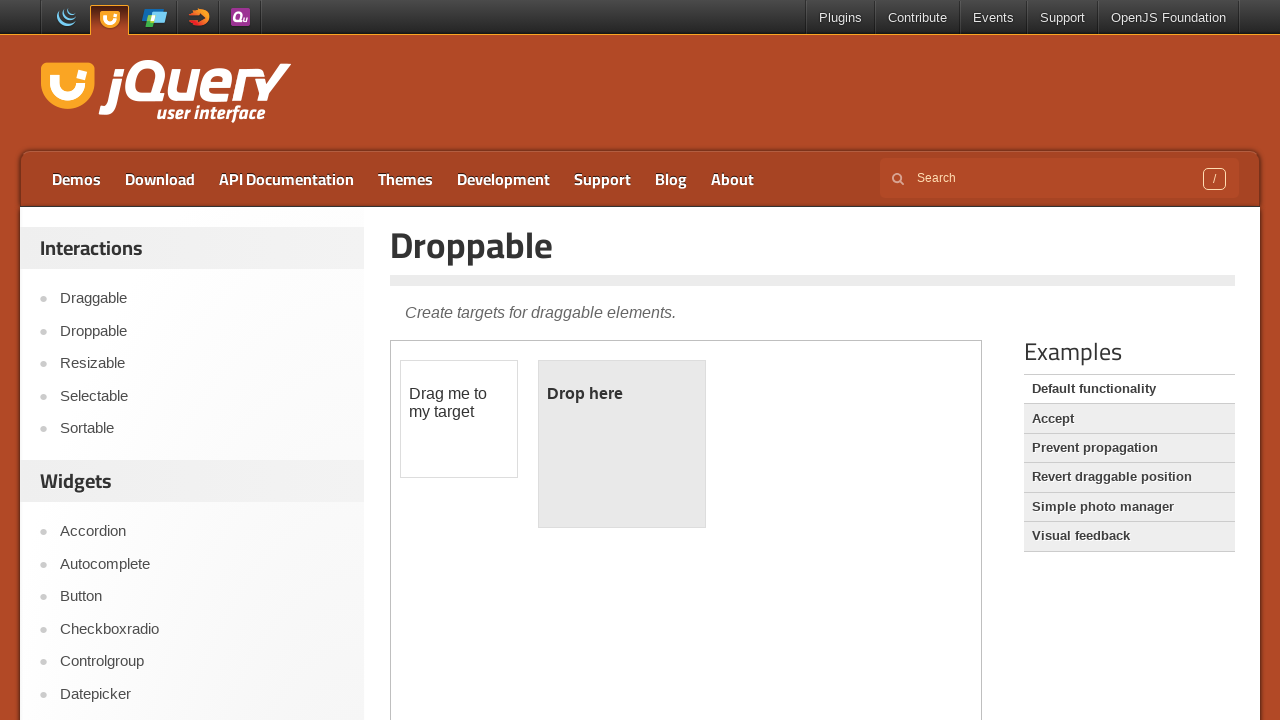

Moved mouse to center of draggable element at (459, 419)
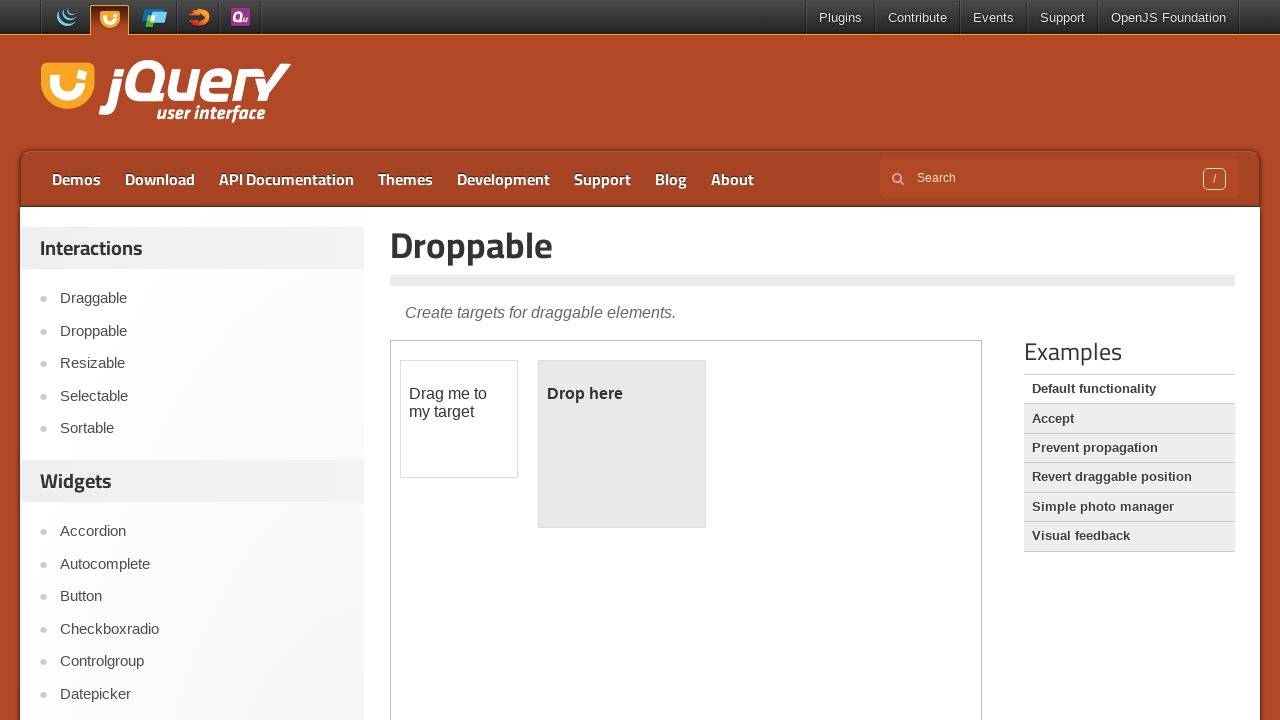

Pressed mouse button down to begin drag at (459, 419)
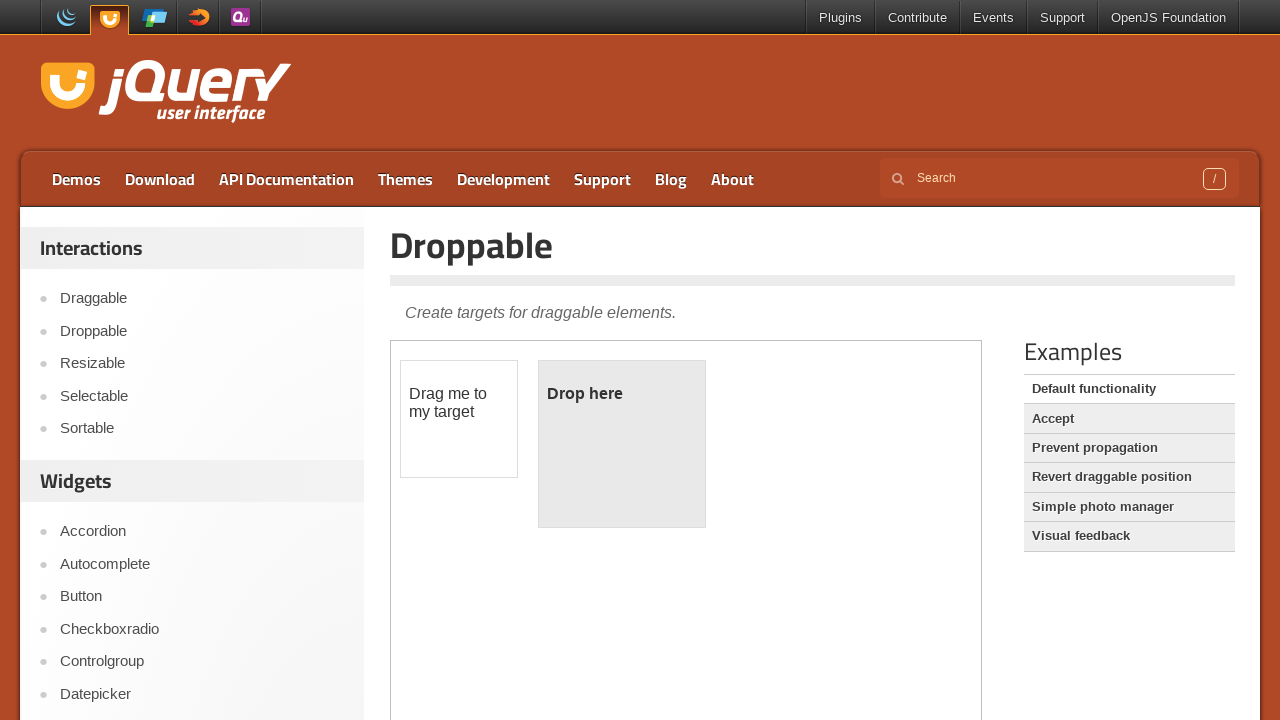

Dragged element to target coordinates (388px right, 34px down) at (847, 453)
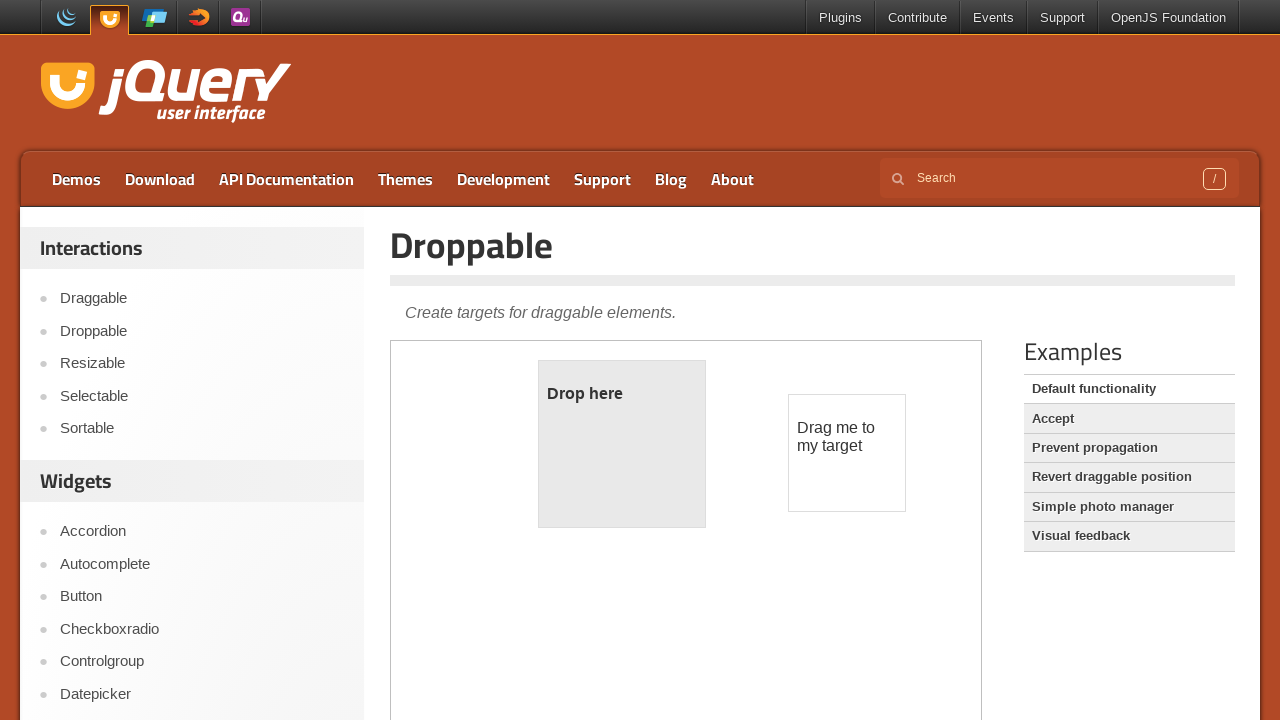

Released mouse button to complete drag and drop at (847, 453)
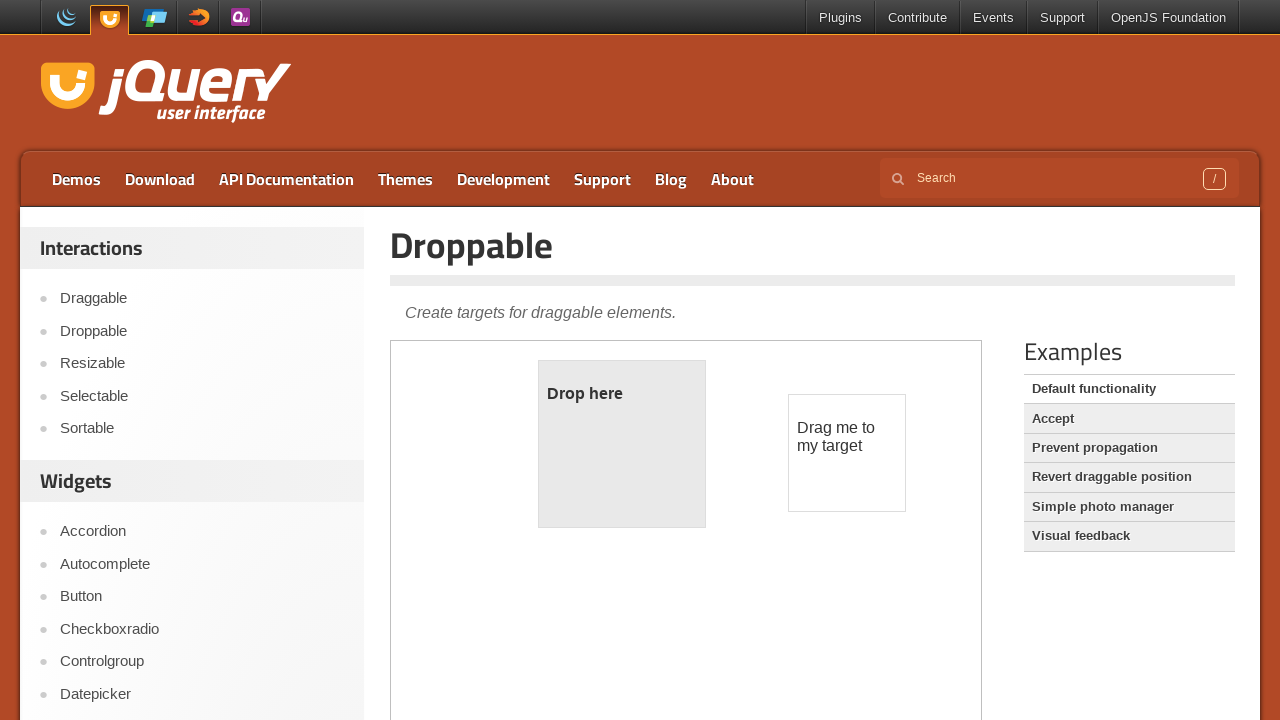

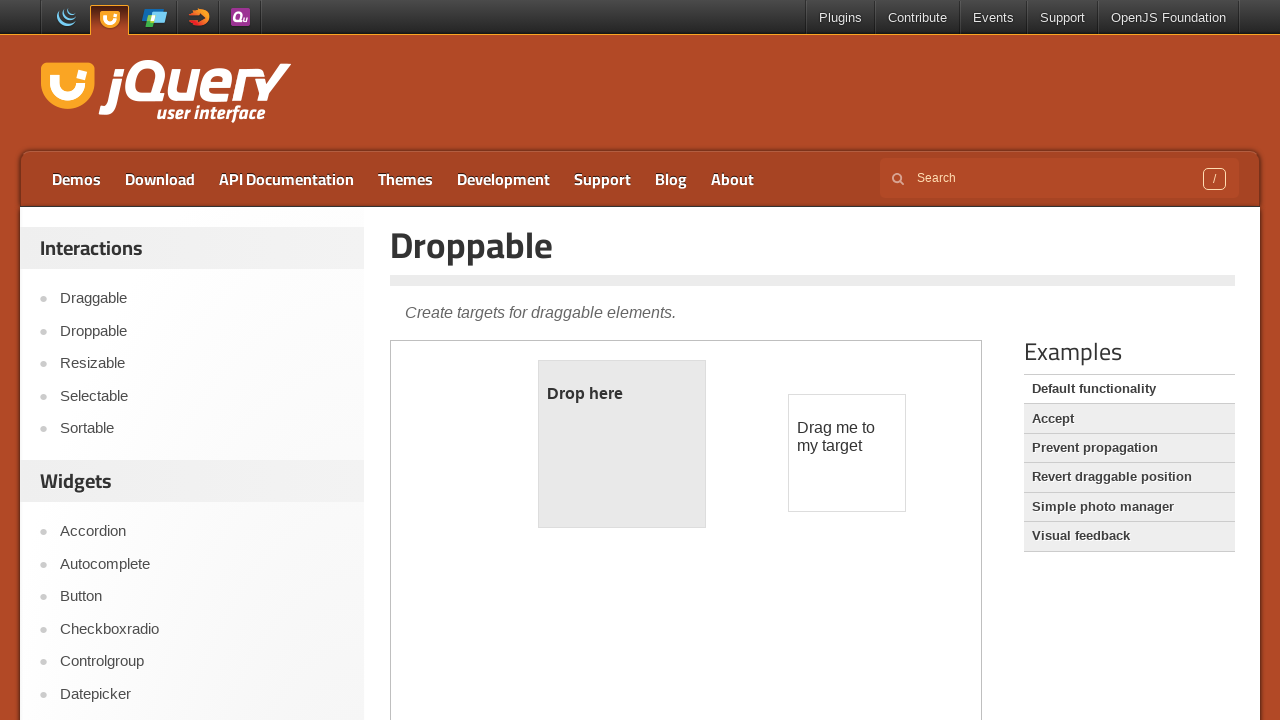